Tests React dropdown by clicking dropdown icon and selecting "Elliot Fu" option

Starting URL: https://react.semantic-ui.com/maximize/dropdown-example-selection/

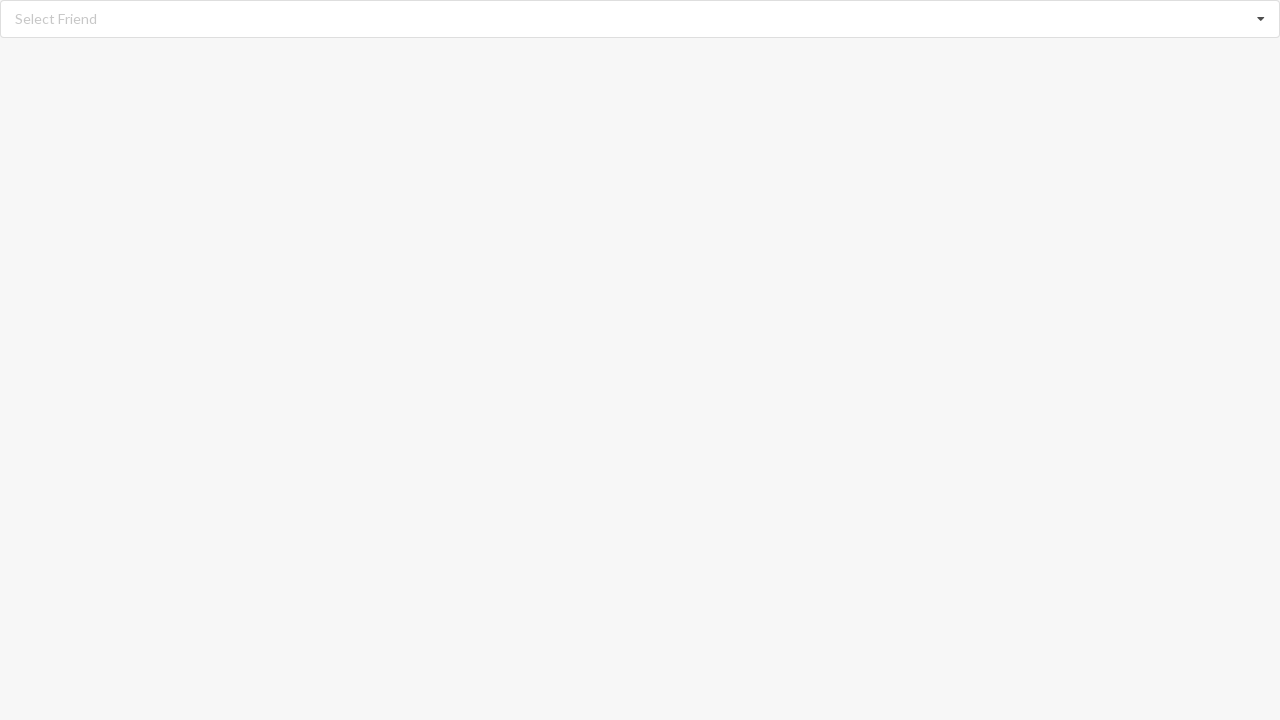

Clicked dropdown icon to open React dropdown menu at (1261, 19) on xpath=//i[@class='dropdown icon']
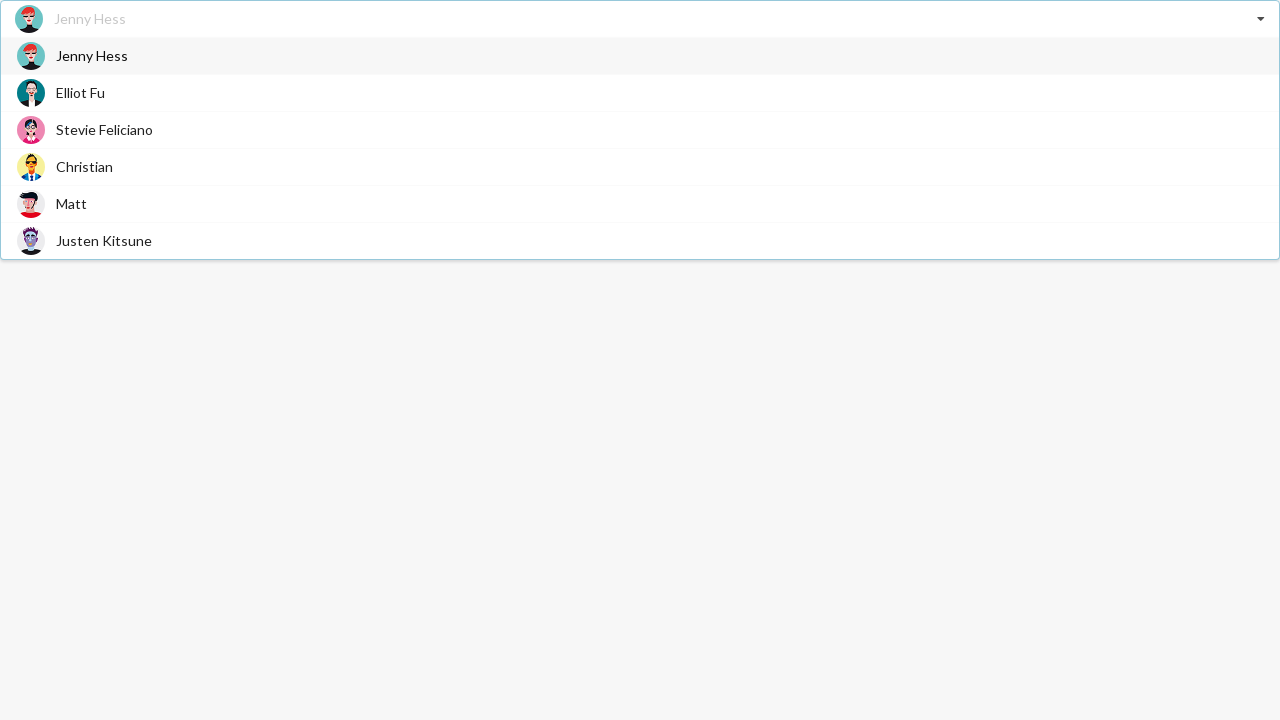

Dropdown options loaded and visible
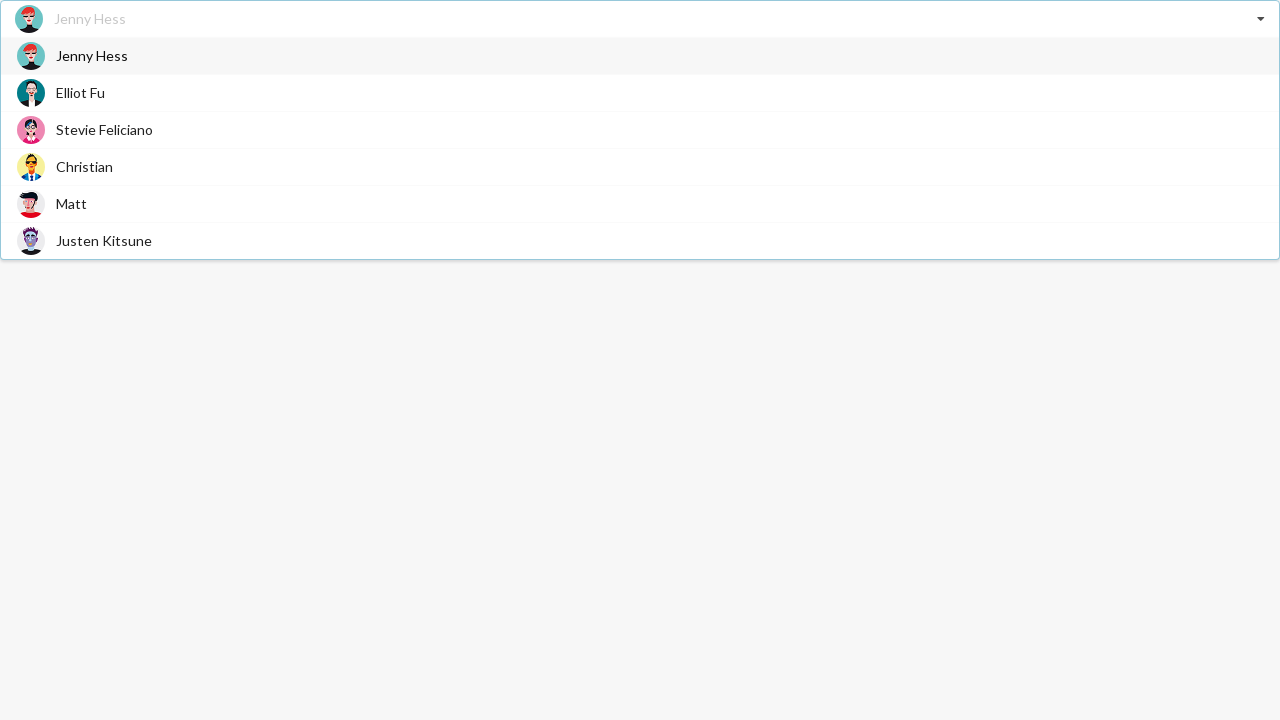

Selected 'Elliot Fu' option from dropdown at (80, 92) on xpath=//div[@role='option']/span[text()='Elliot Fu']
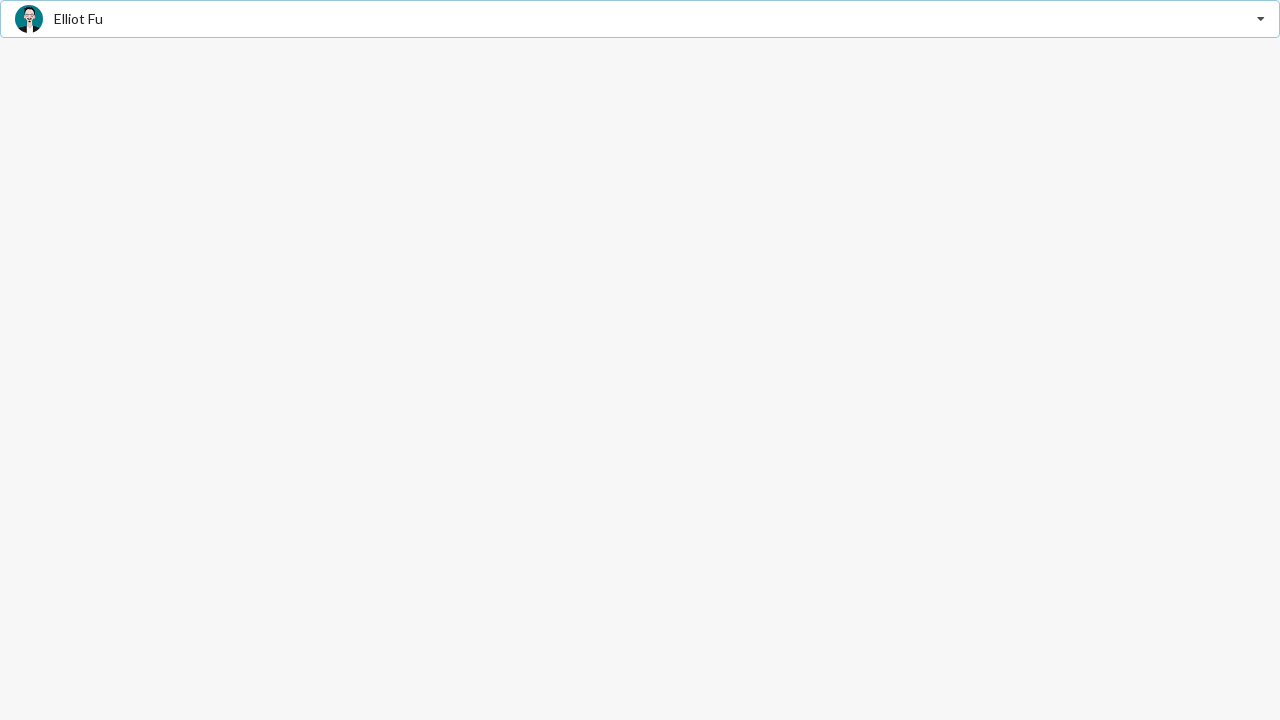

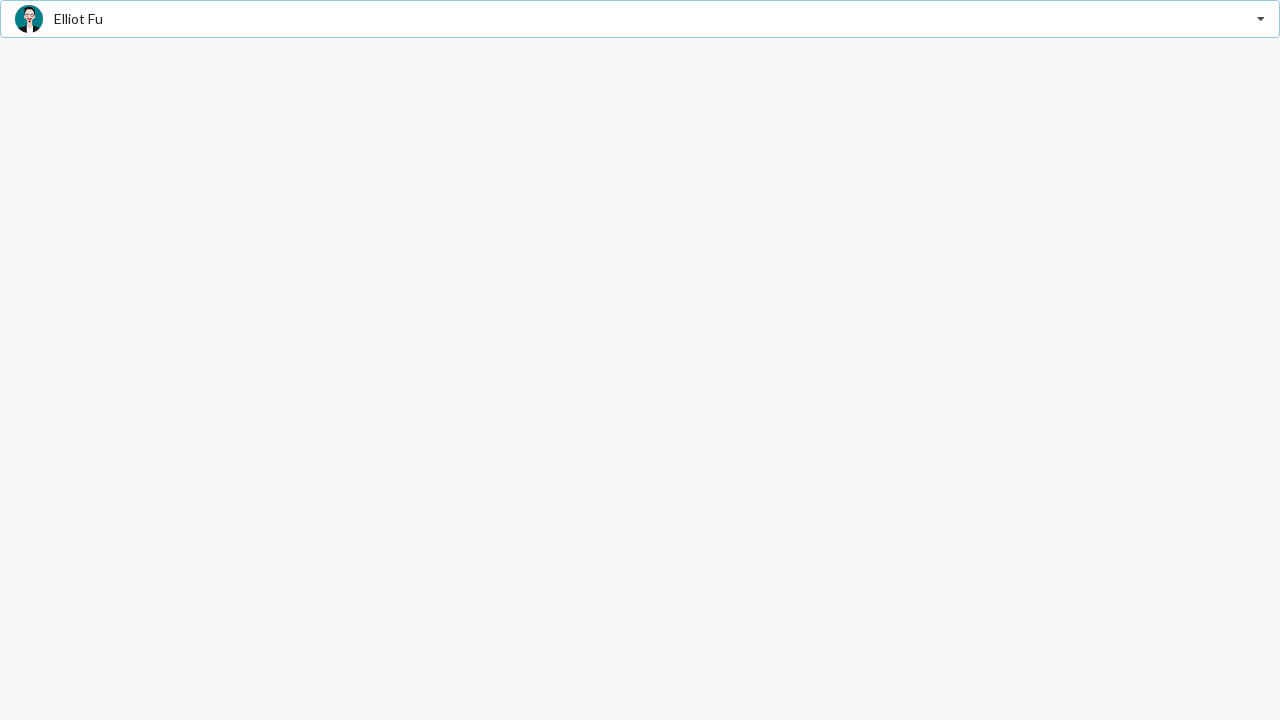